Tests iframe handling by switching into an iframe, entering text in a search field, then switching back to the main window to click on a NEWS link

Starting URL: https://www.rediff.com/

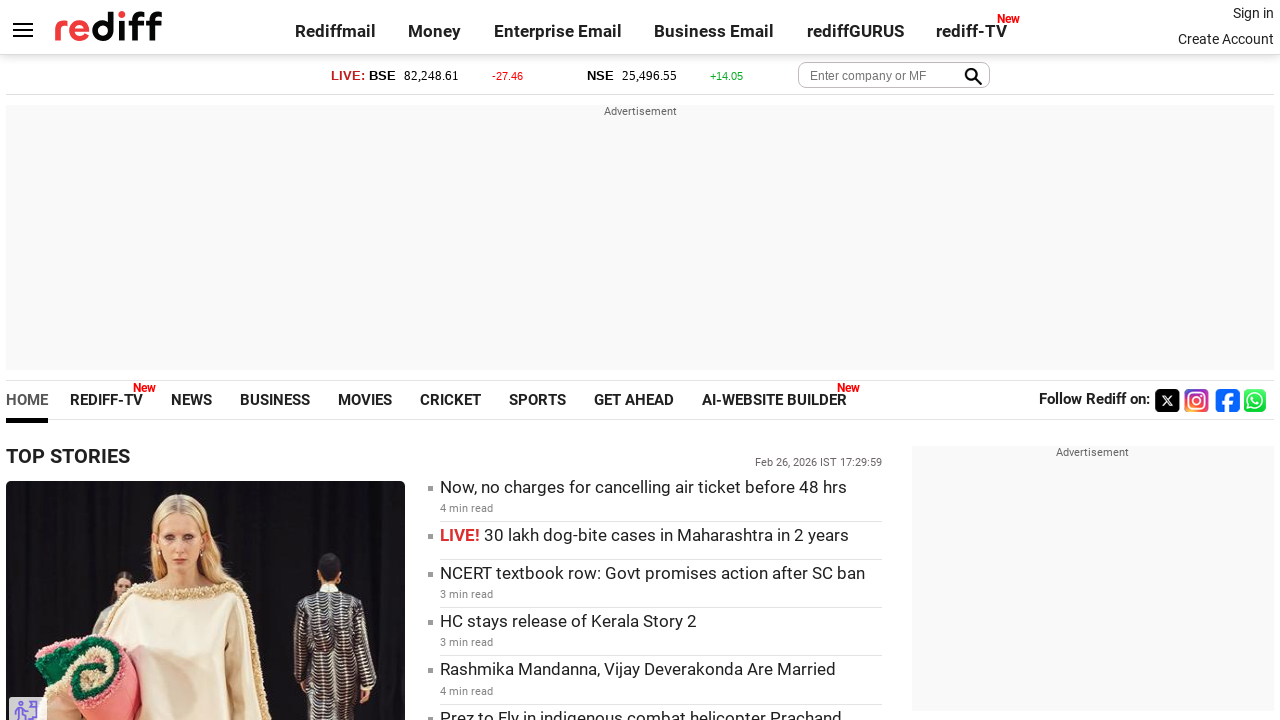

Switched to iframe with name 'moneyiframe'
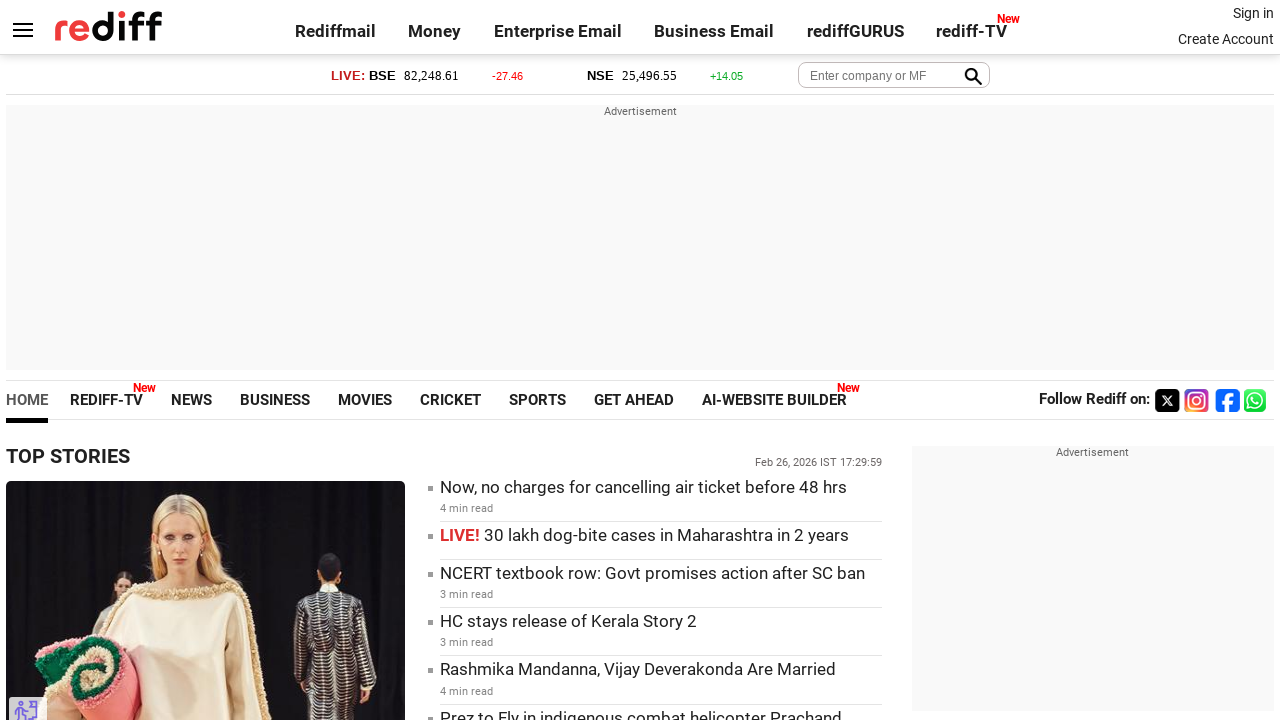

Entered 'Selenium' in search field within iframe on #query
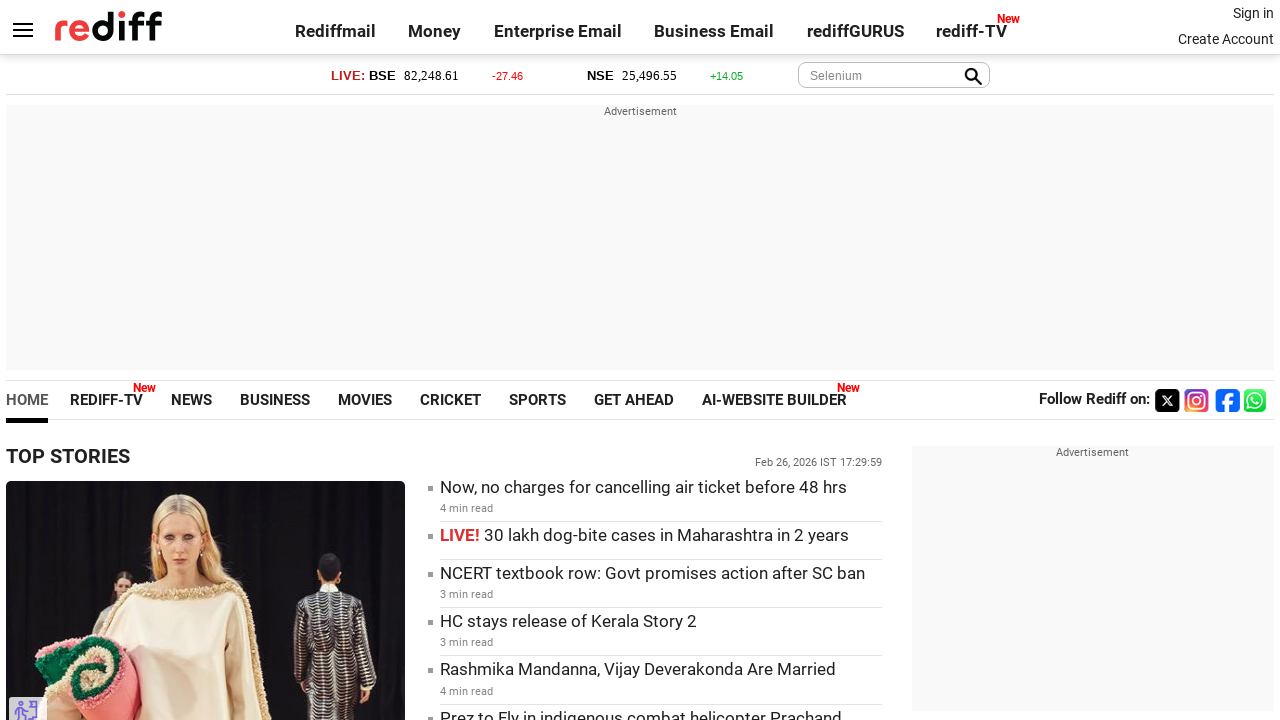

Clicked NEWS link in main window at (192, 400) on a:has-text('NEWS')
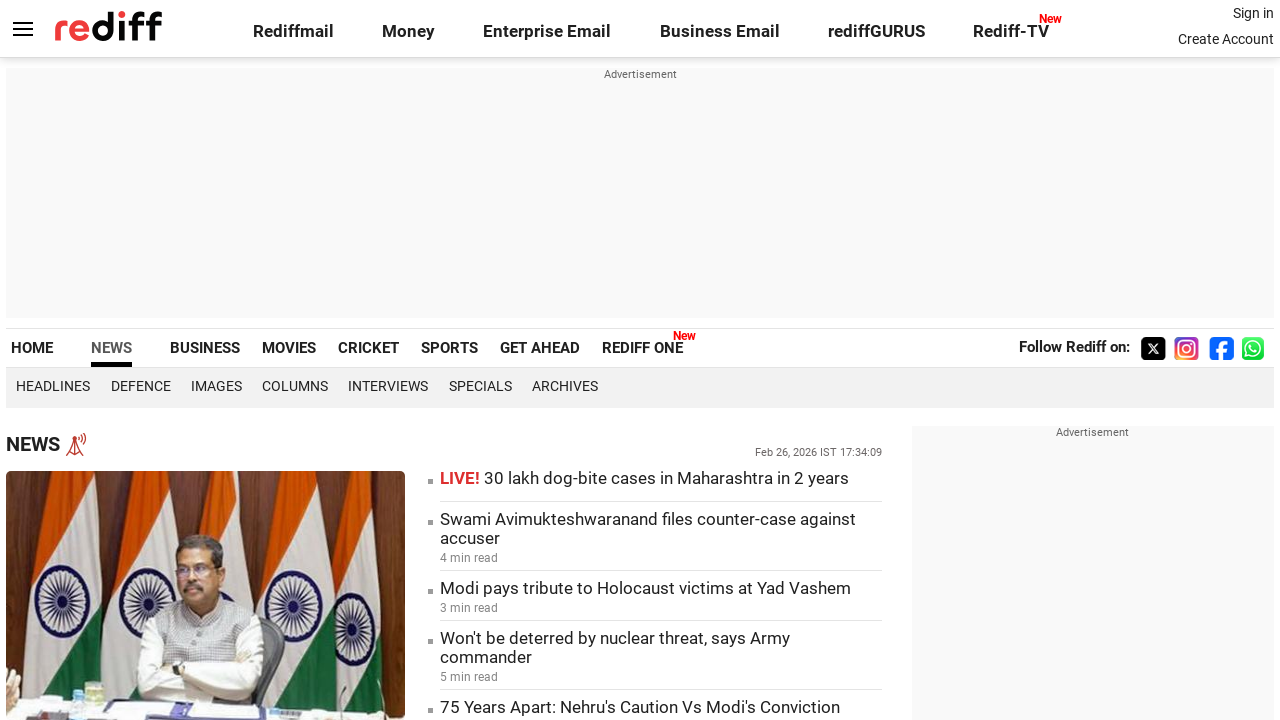

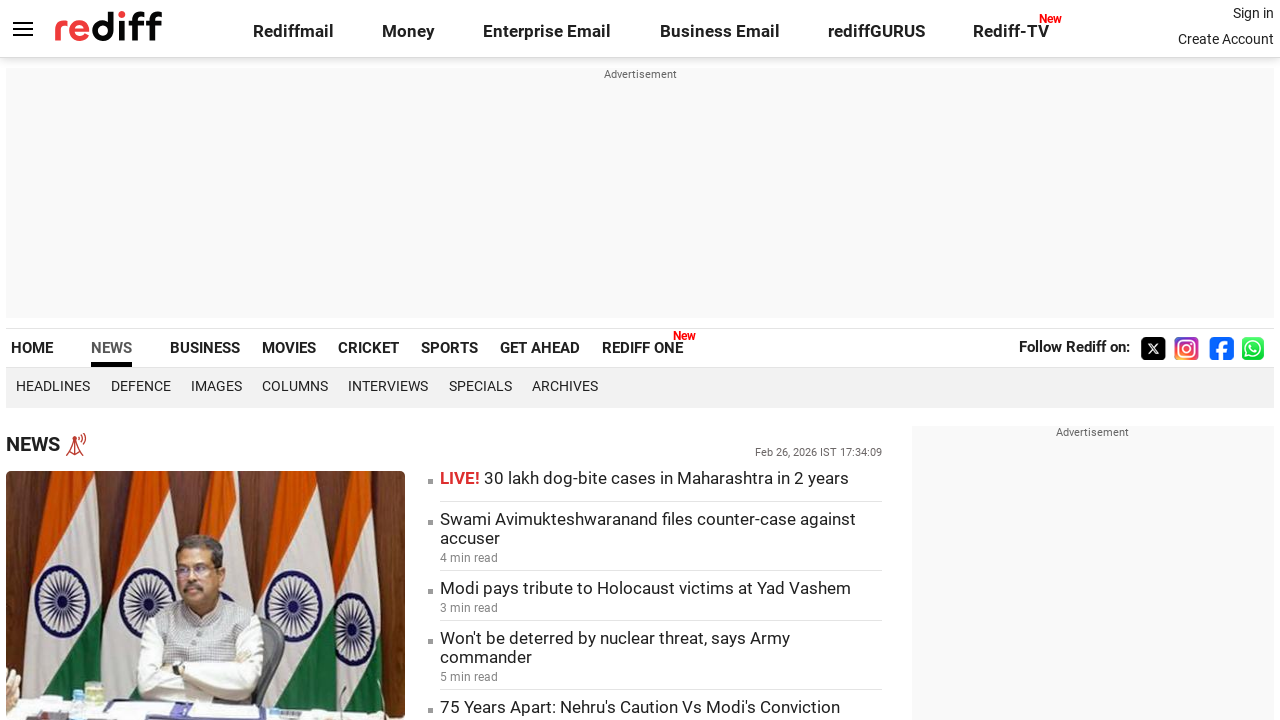